Tests form filling functionality by clicking a dynamically calculated link, then filling out a multi-field form (first name, last name, city, country) and submitting it.

Starting URL: http://suninjuly.github.io/find_link_text

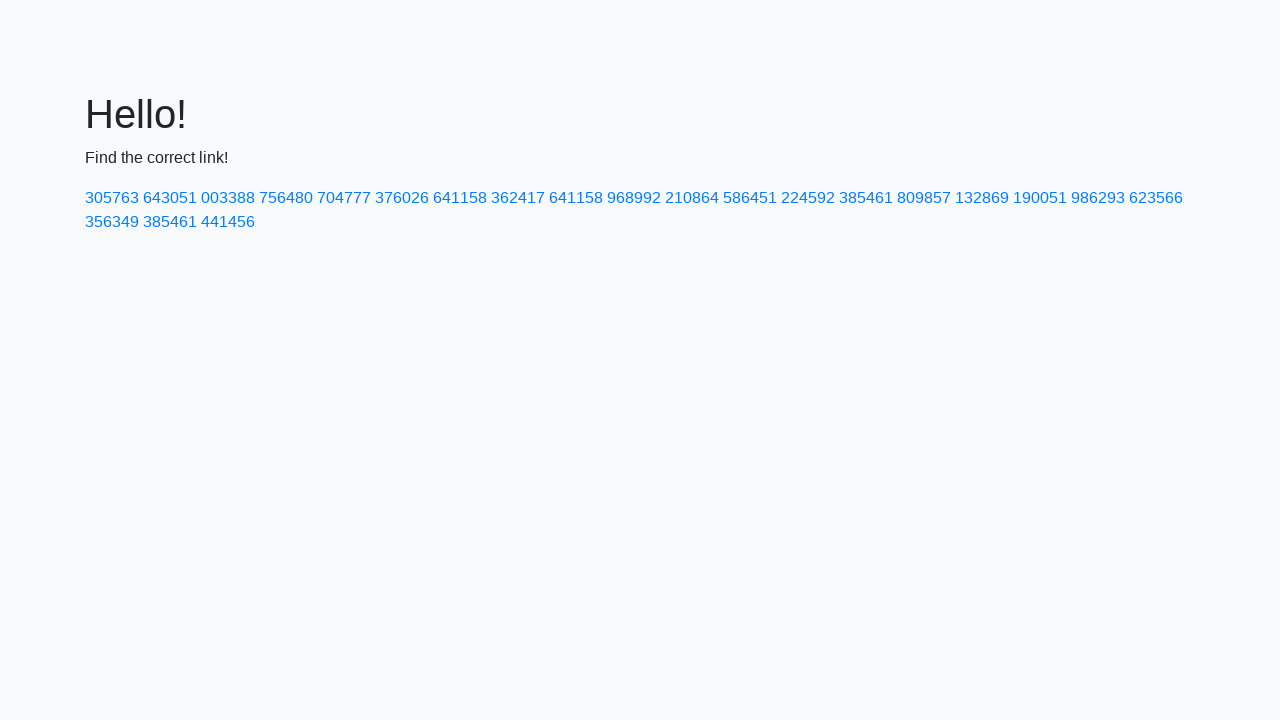

Clicked dynamically calculated link with text '224592' at (808, 198) on a:has-text('224592')
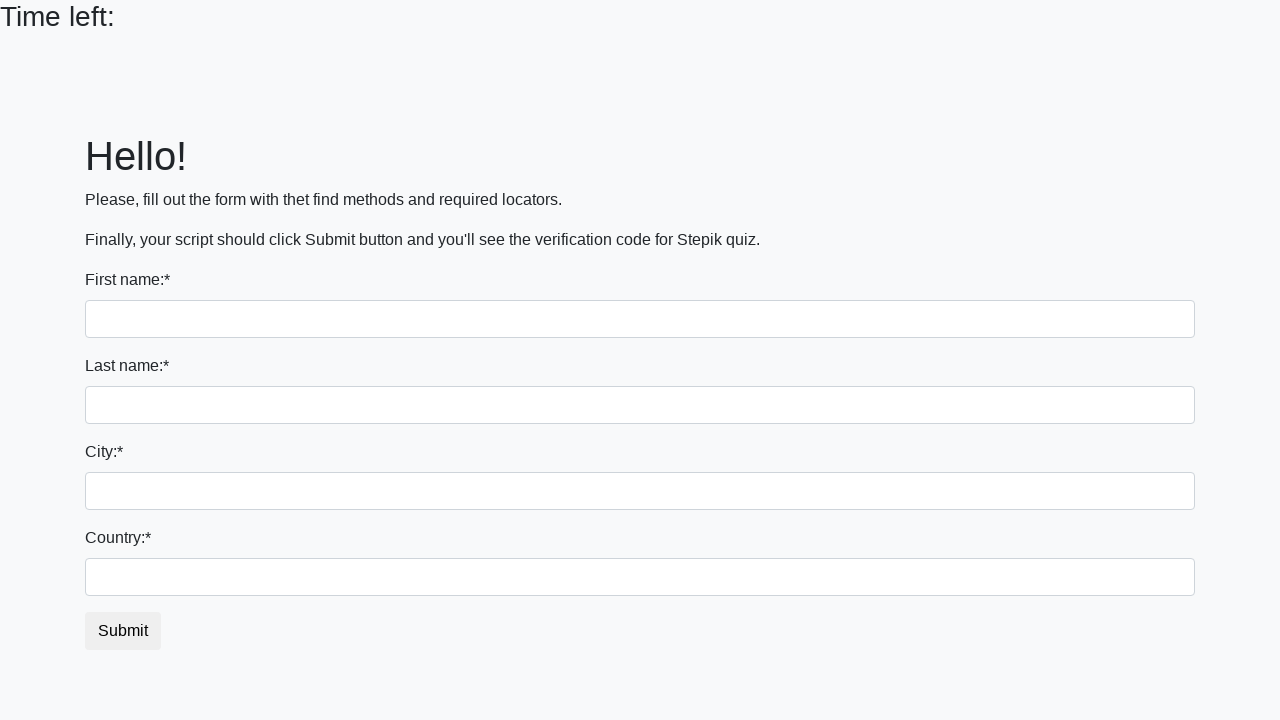

Filled first name field with 'Ivan' on input:first-of-type
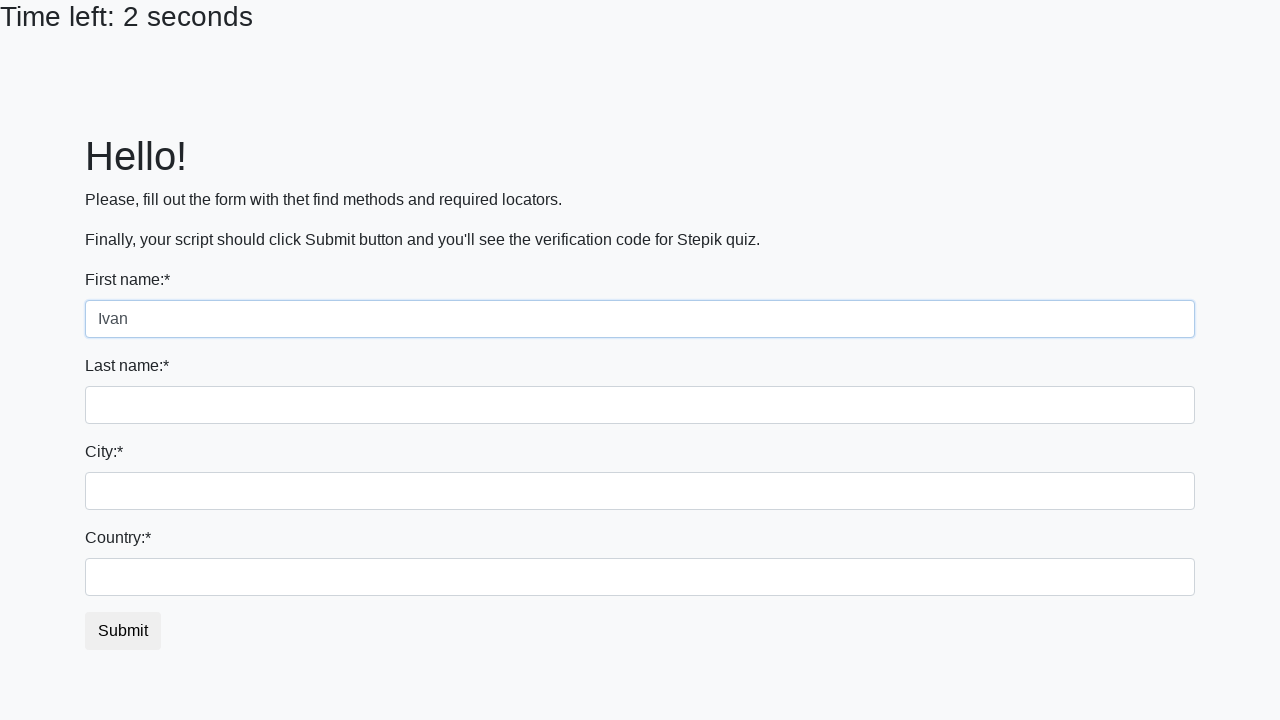

Filled last name field with 'Petrov' on input[name='last_name']
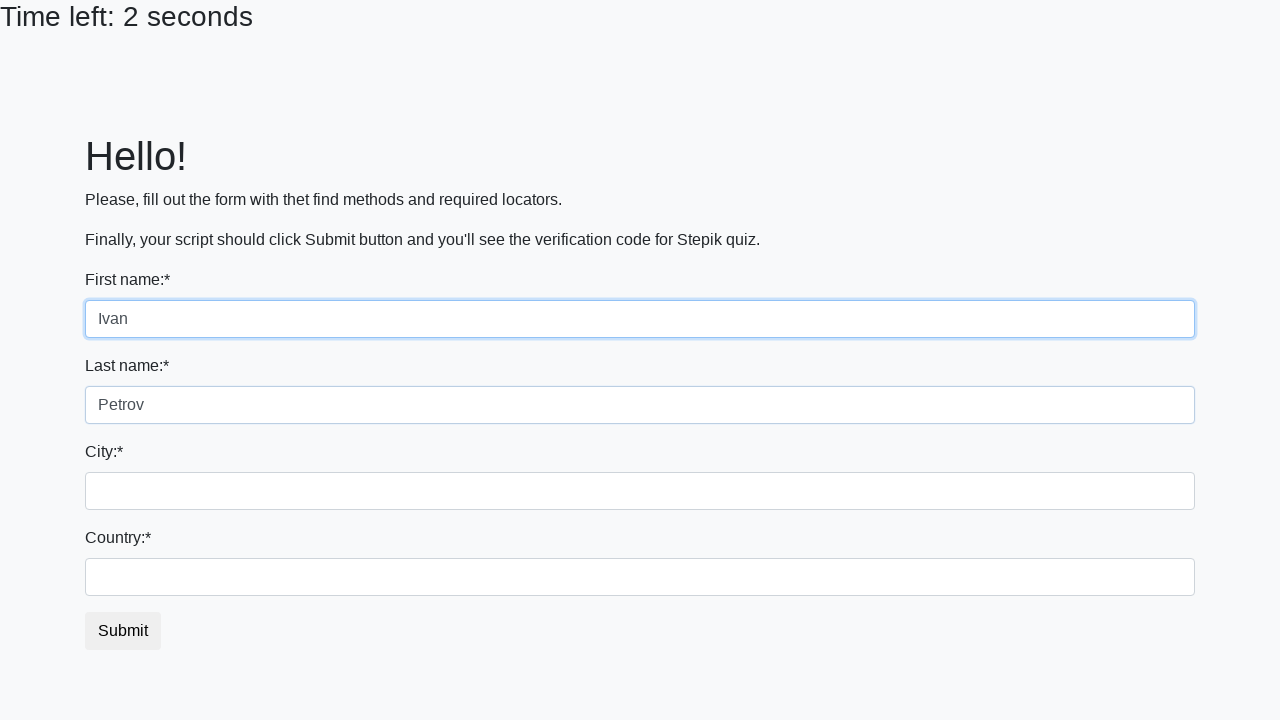

Filled city field with 'Smolensk' on .form-control.city
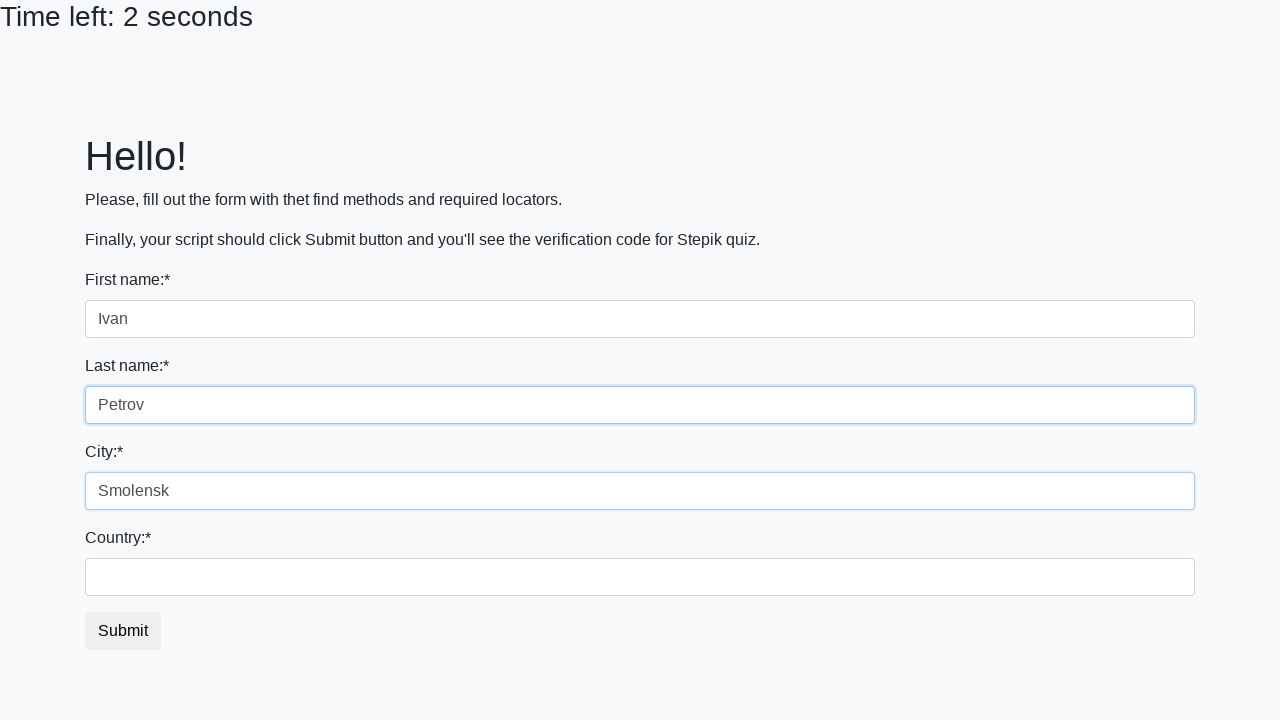

Filled country field with 'Russia' on #country
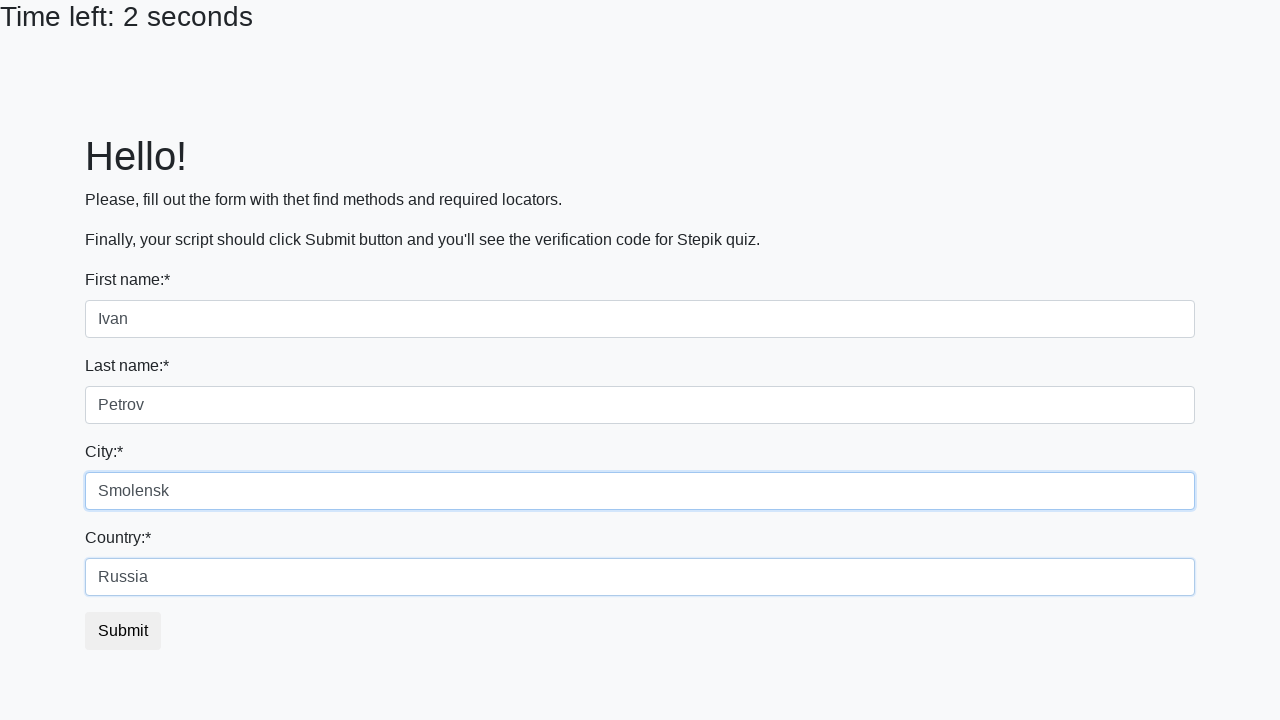

Clicked submit button to submit the form at (123, 631) on button.btn
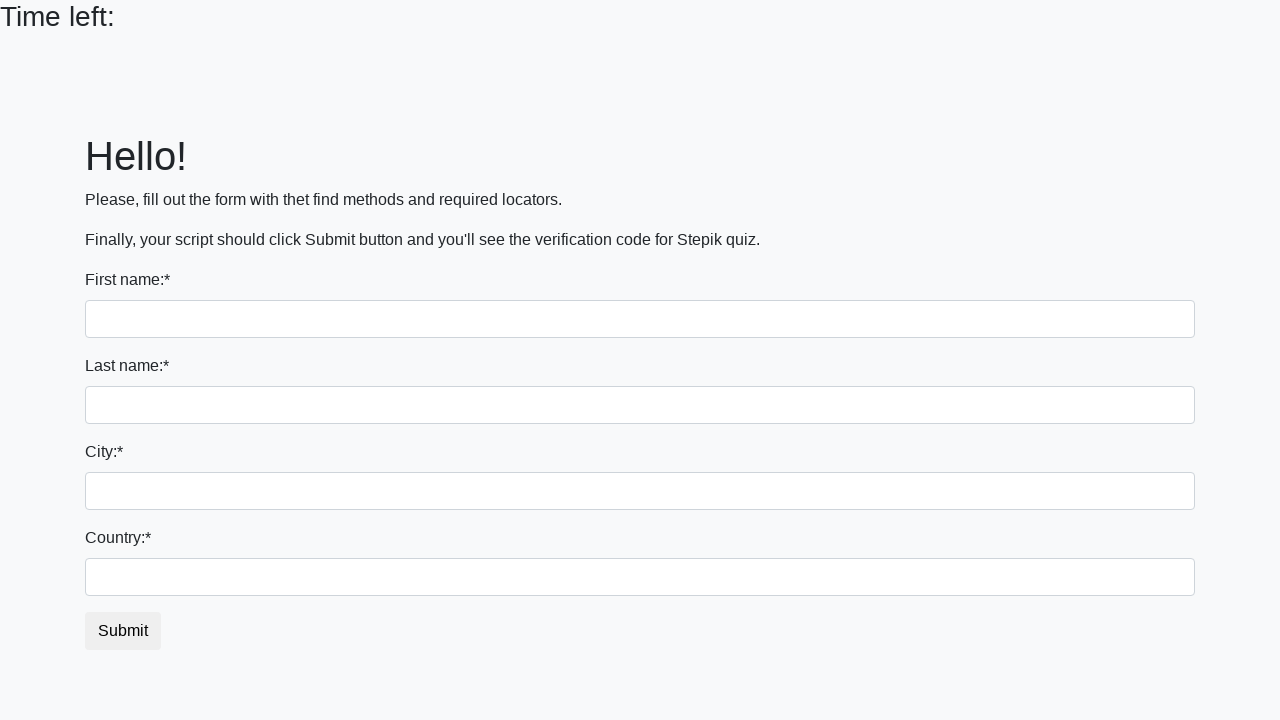

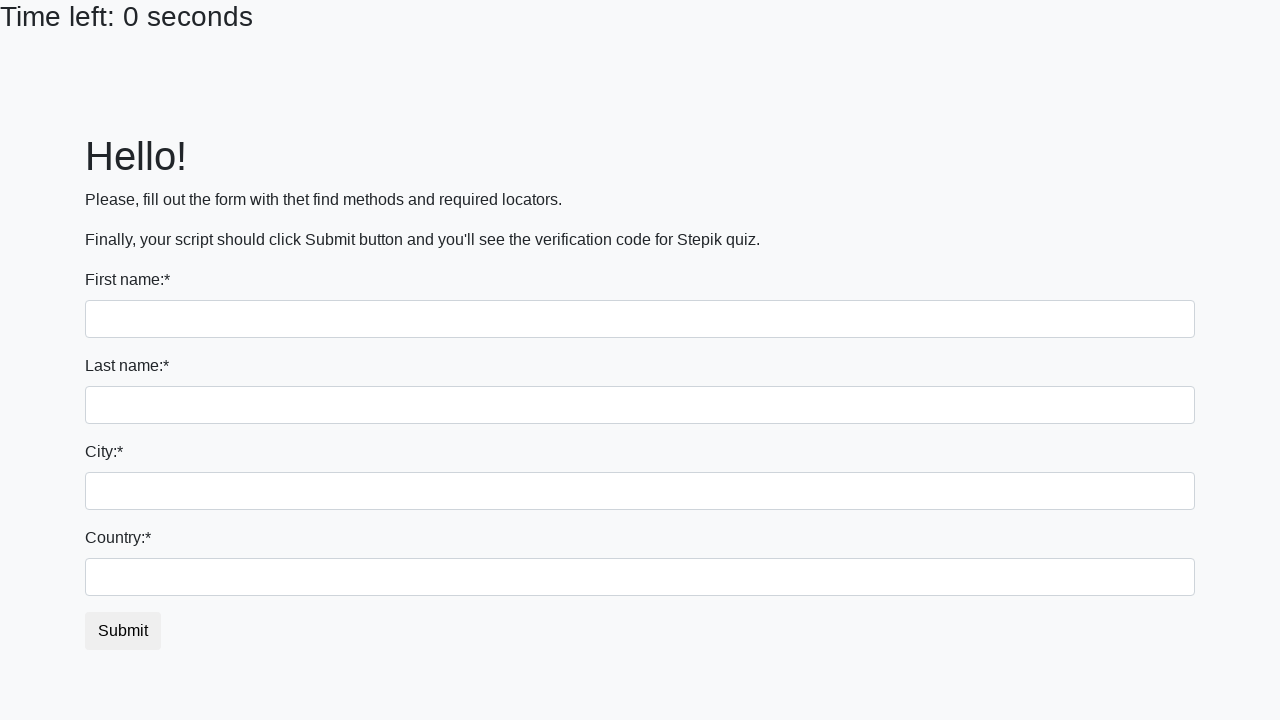